Tests JavaScript prompt dialog by accepting without entering any text

Starting URL: https://the-internet.herokuapp.com

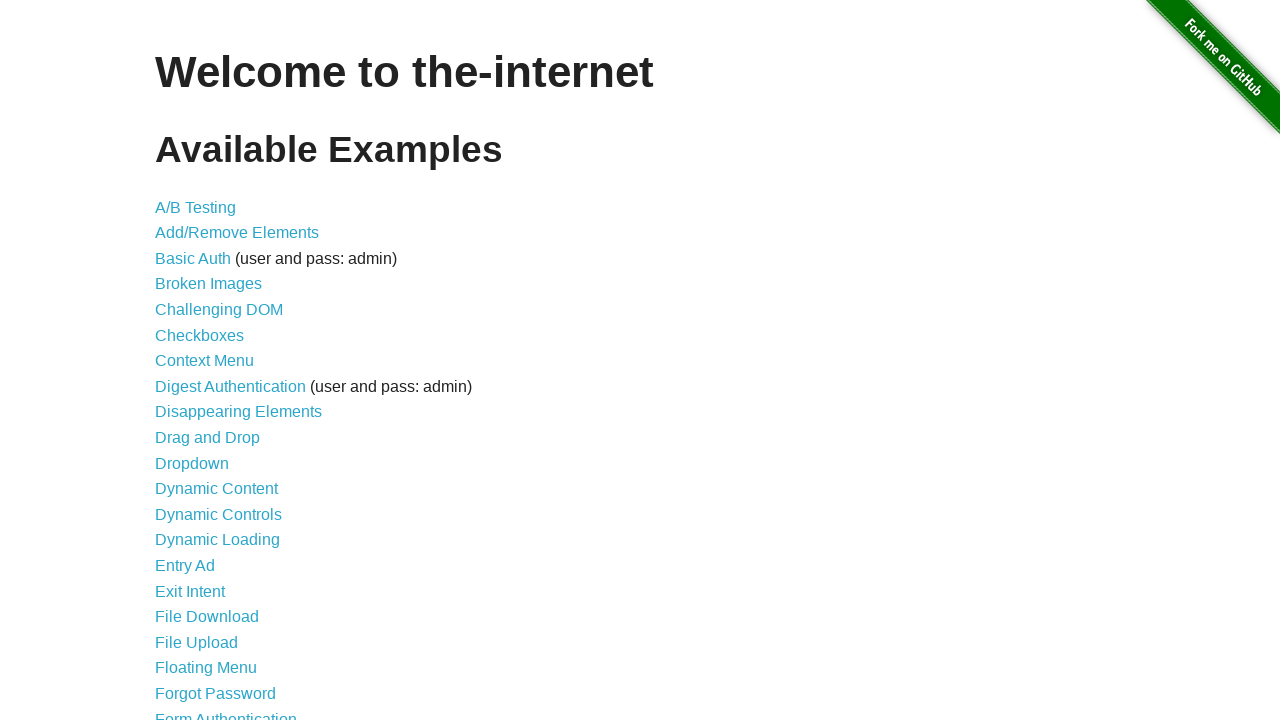

Clicked on JavaScript Alerts link at (214, 361) on text="JavaScript Alerts"
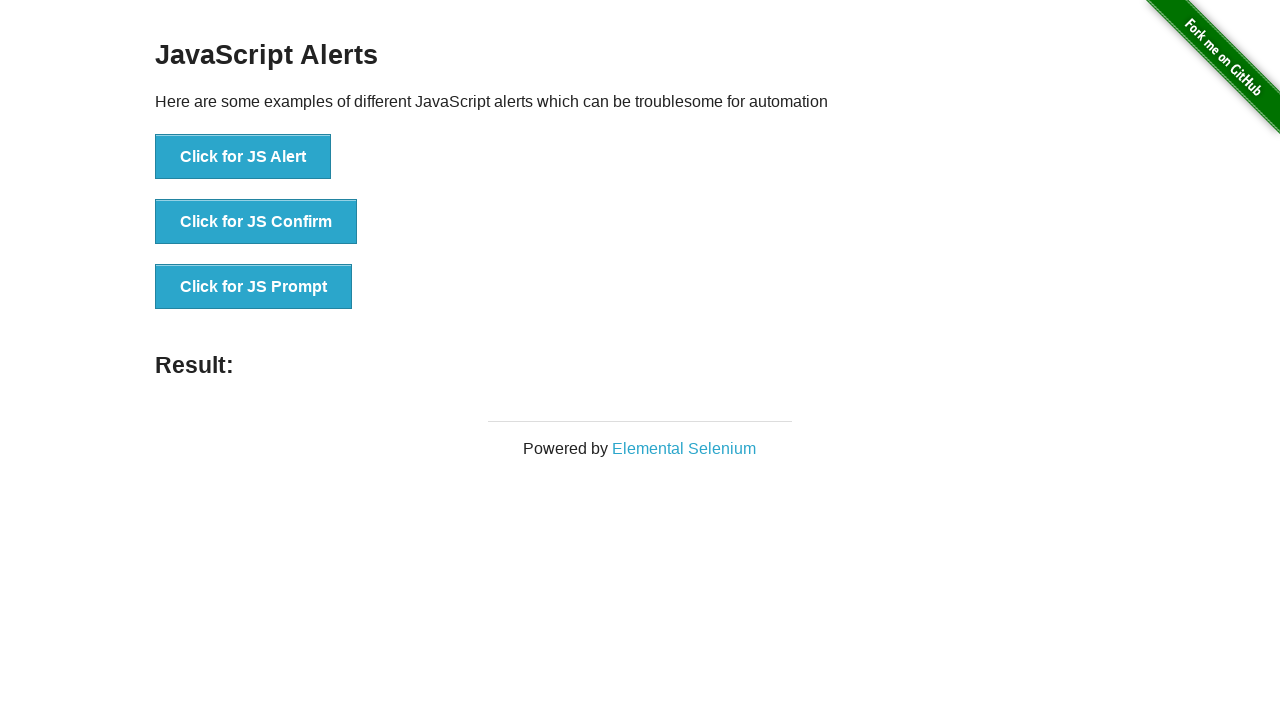

Set up dialog handler to accept prompts without text
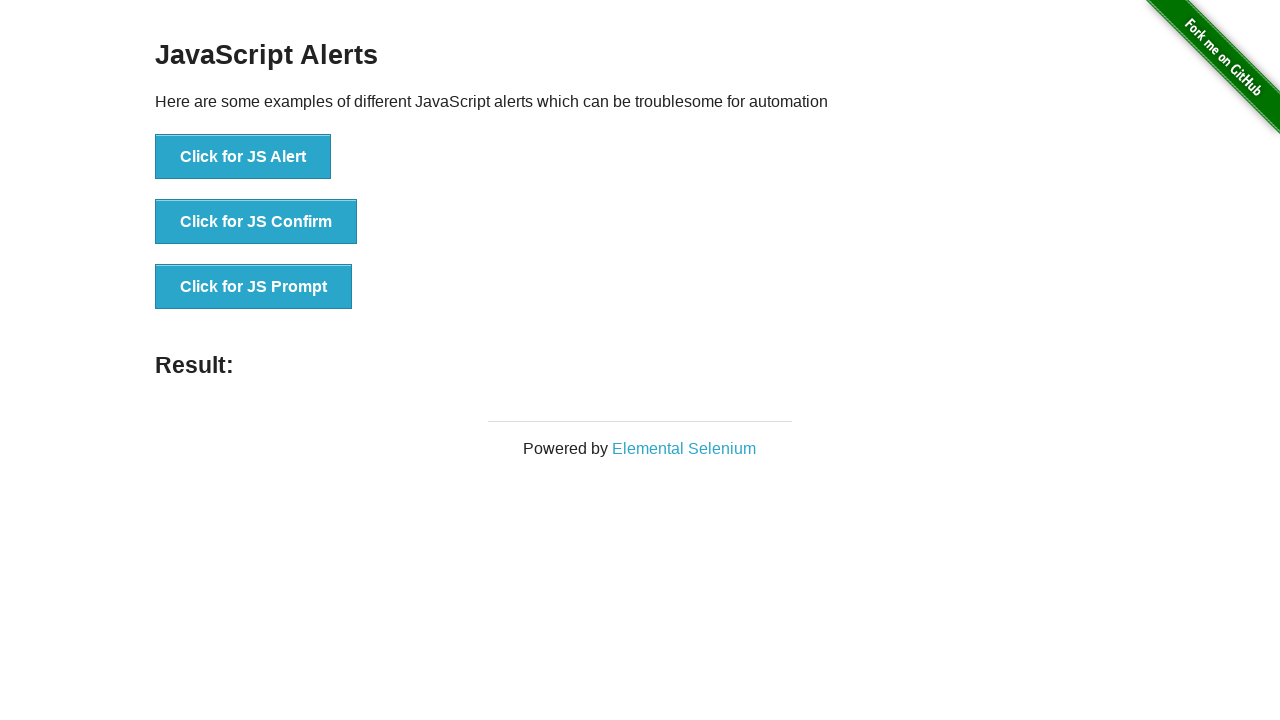

Clicked on JS Prompt button at (254, 287) on text="Click for JS Prompt"
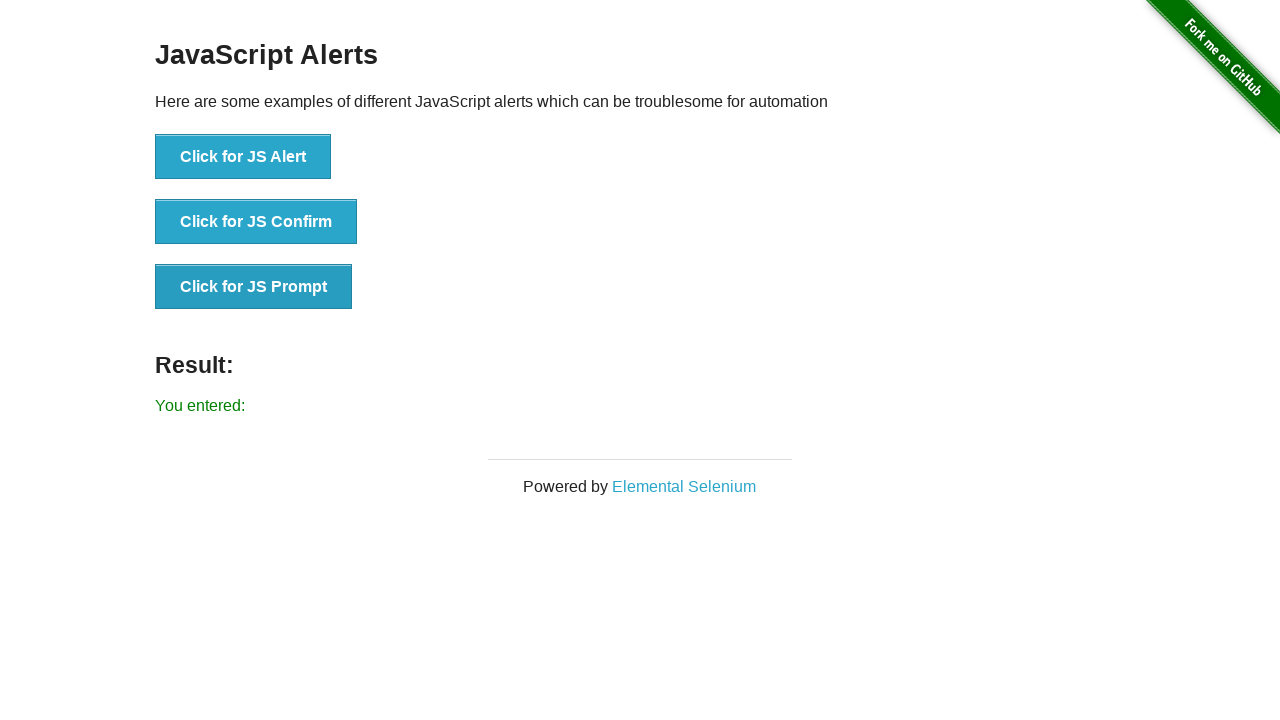

Result text appeared after accepting prompt without text
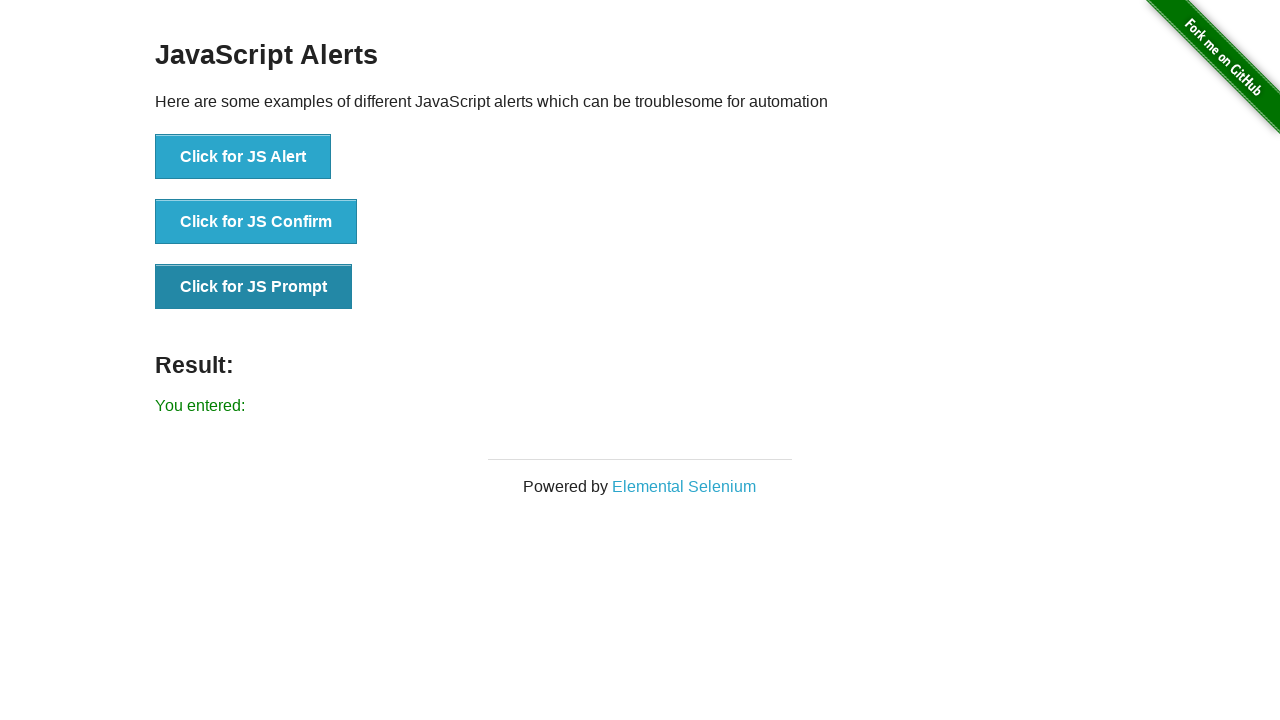

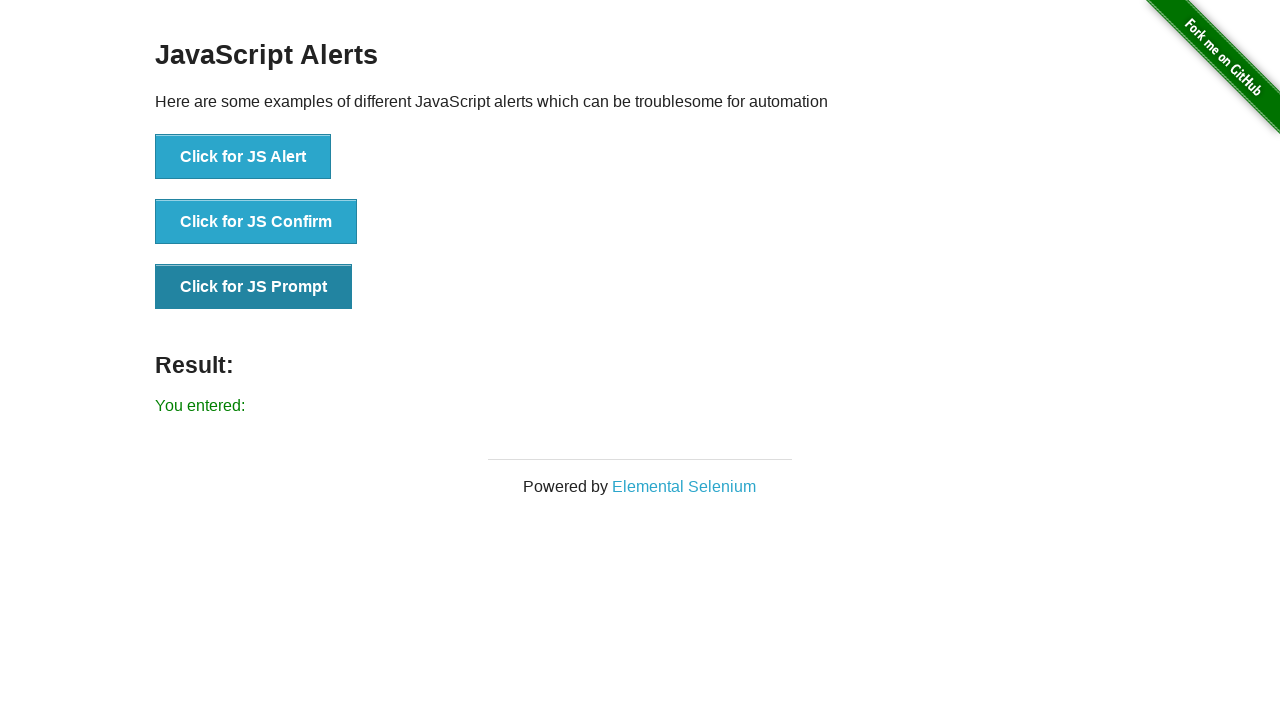